Tests nested frames navigation by clicking on nested frames link and switching between frames

Starting URL: https://the-internet.herokuapp.com/

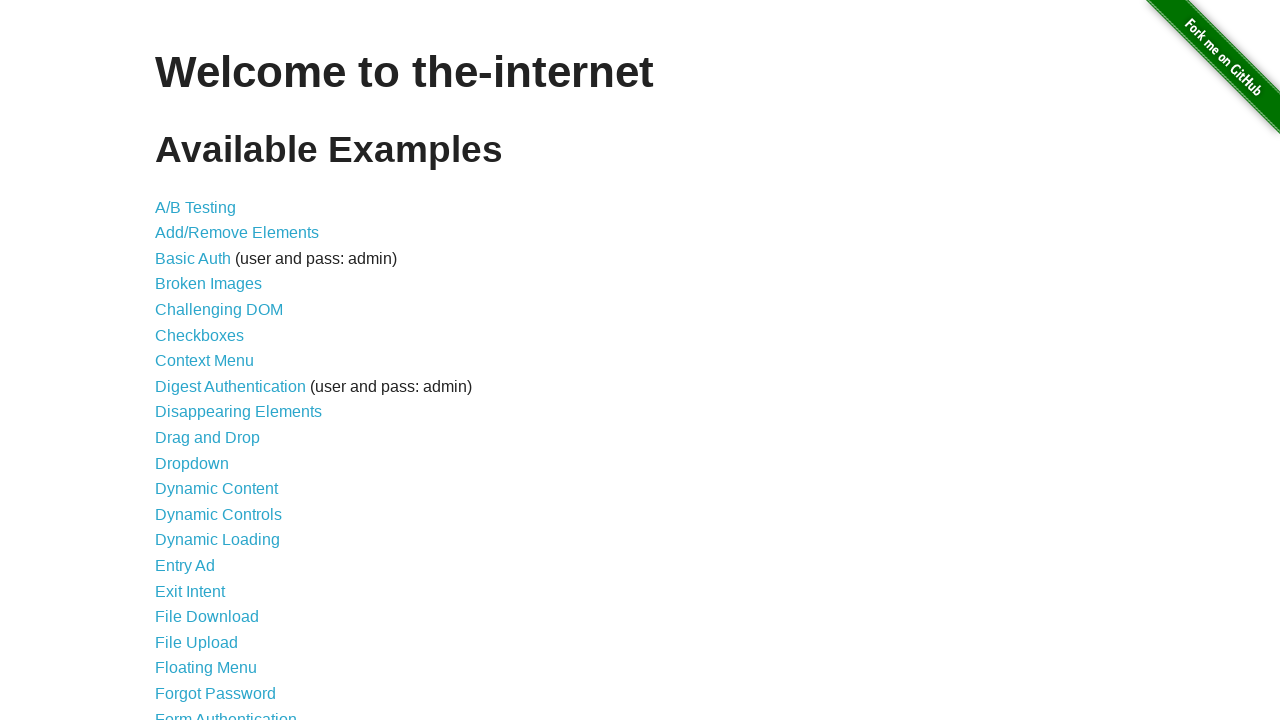

Waited for nested frames link to be visible
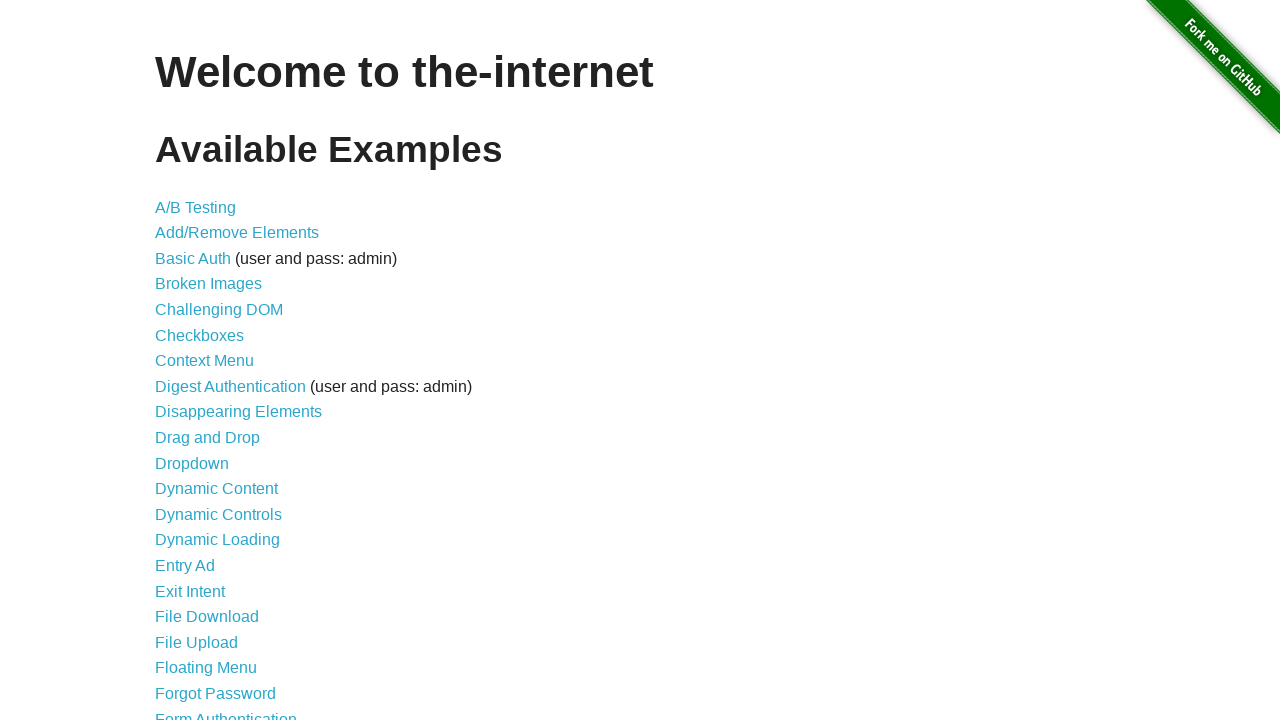

Clicked on nested frames link at (210, 395) on a[href='/nested_frames']
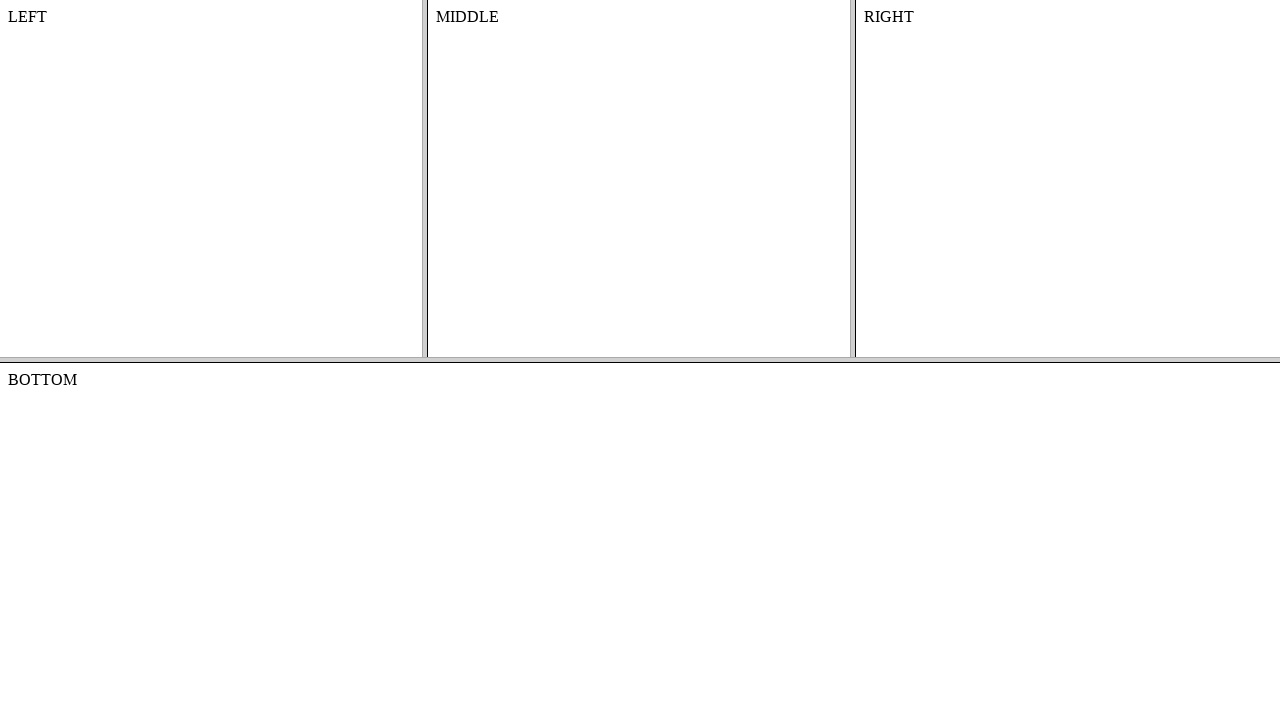

Located top frame (frame-top)
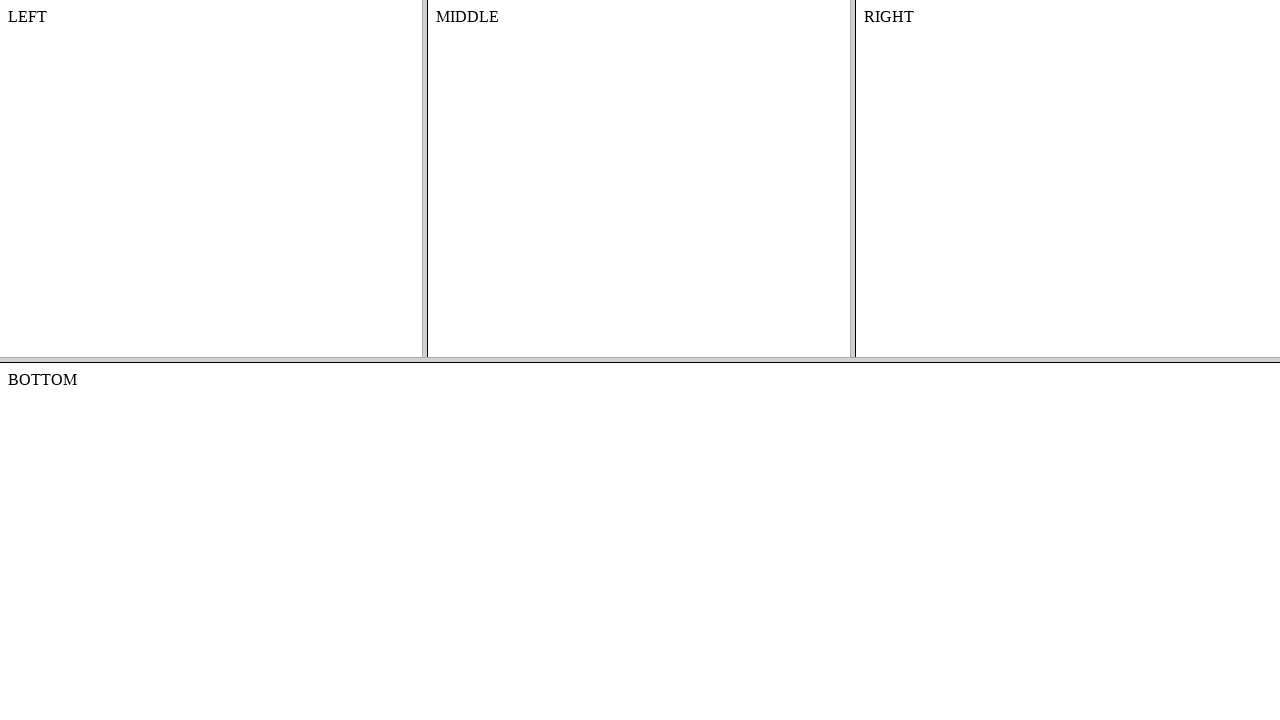

Located middle frame (frame-middle) within top frame
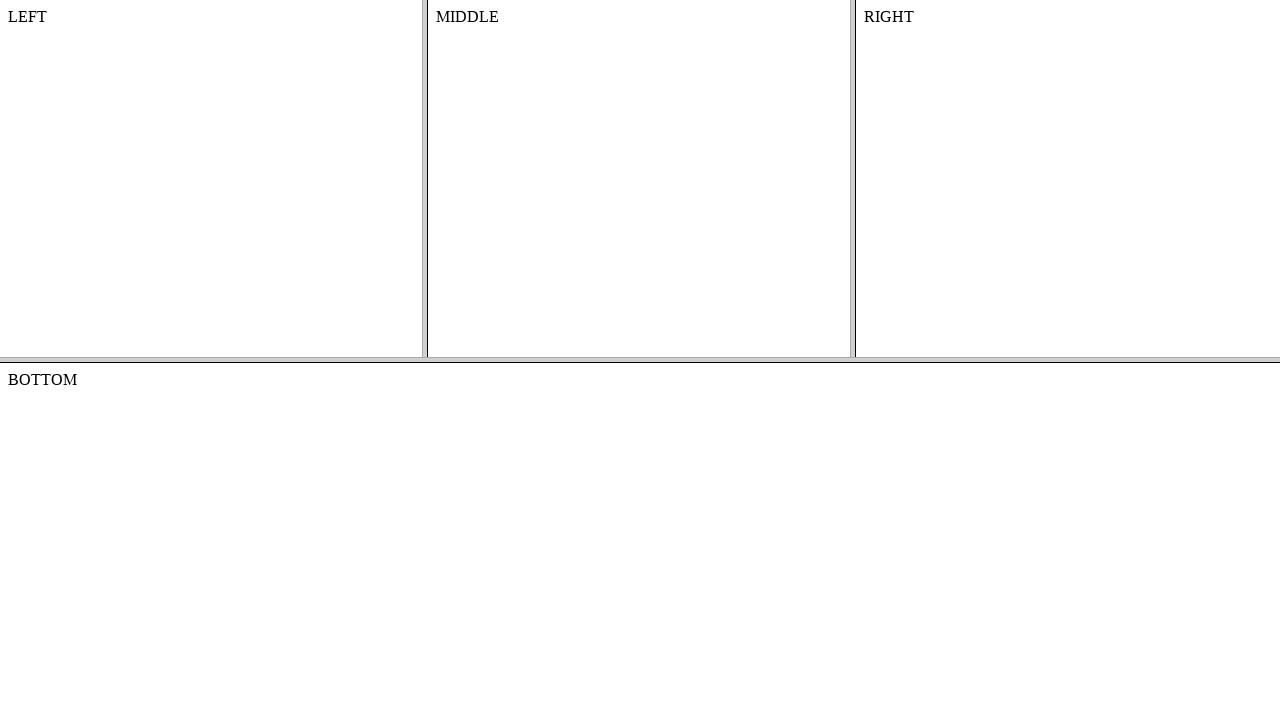

Verified content element is present in middle frame
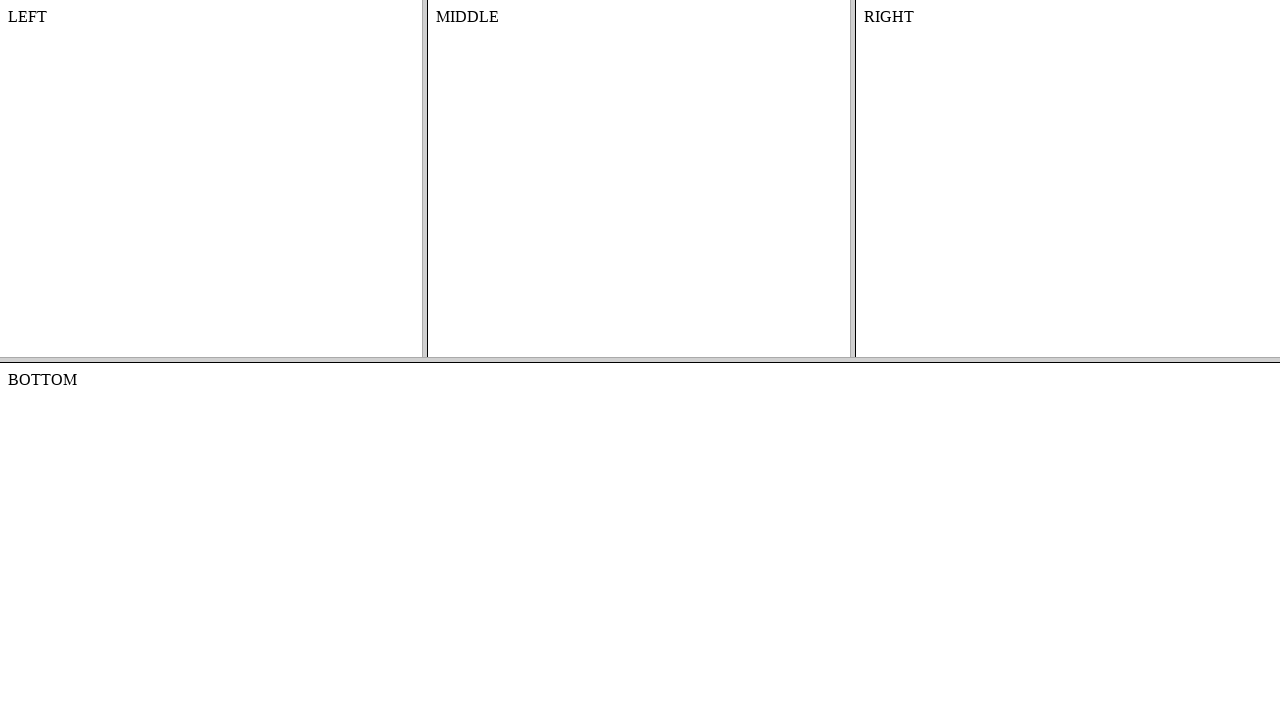

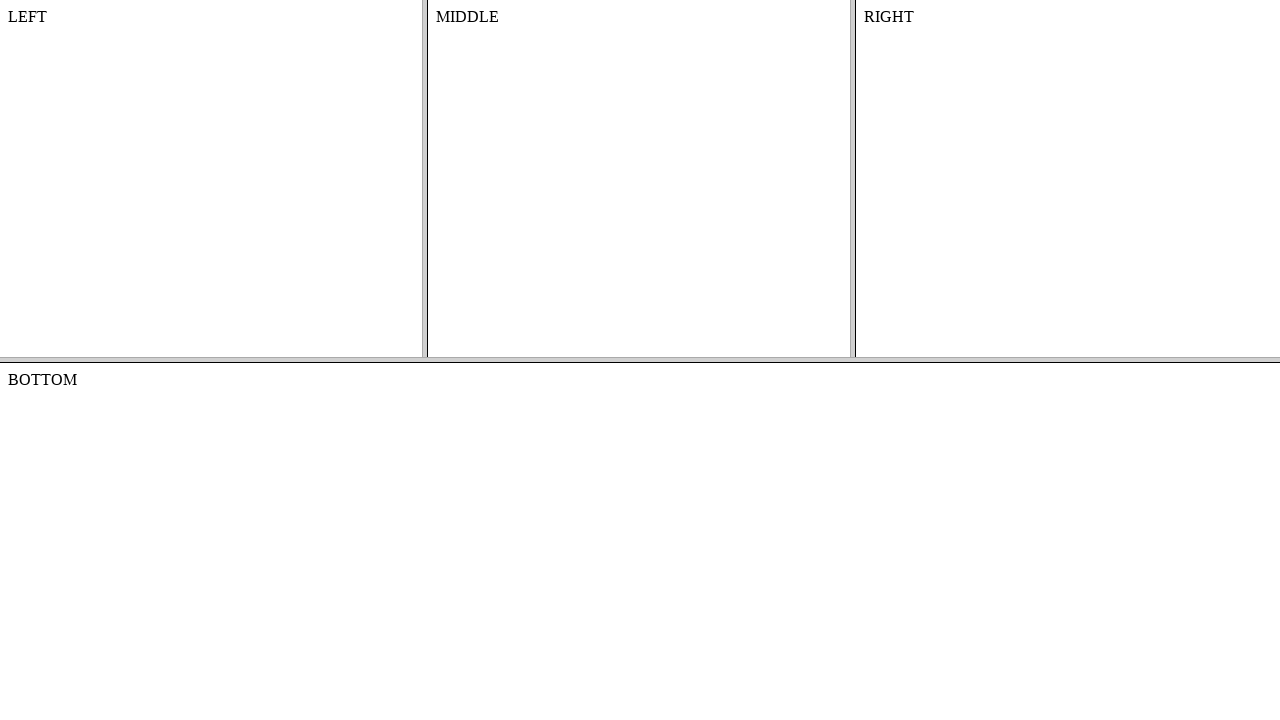